Tests element visibility by filling email and education fields, clicking a radio button, and clicking on a user avatar to reveal hidden content

Starting URL: https://automationfc.github.io/basic-form/index.html

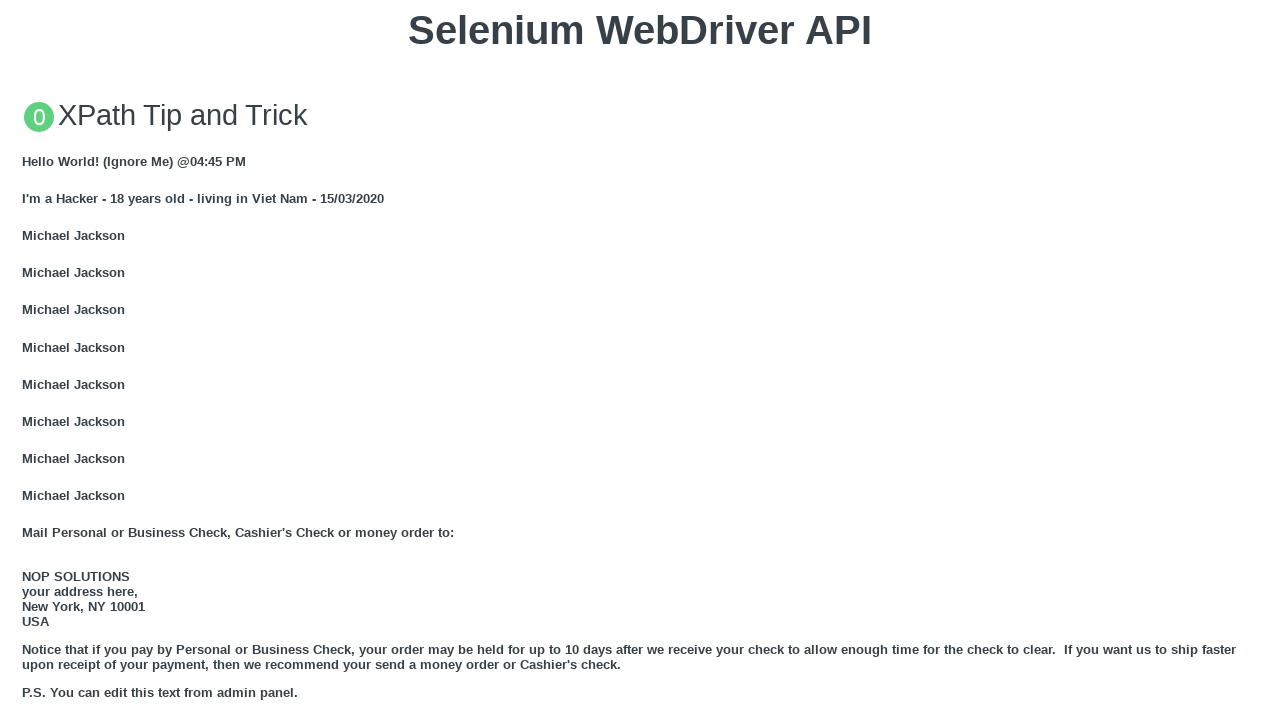

Filled email field with 'email@gmail.com' on #mail
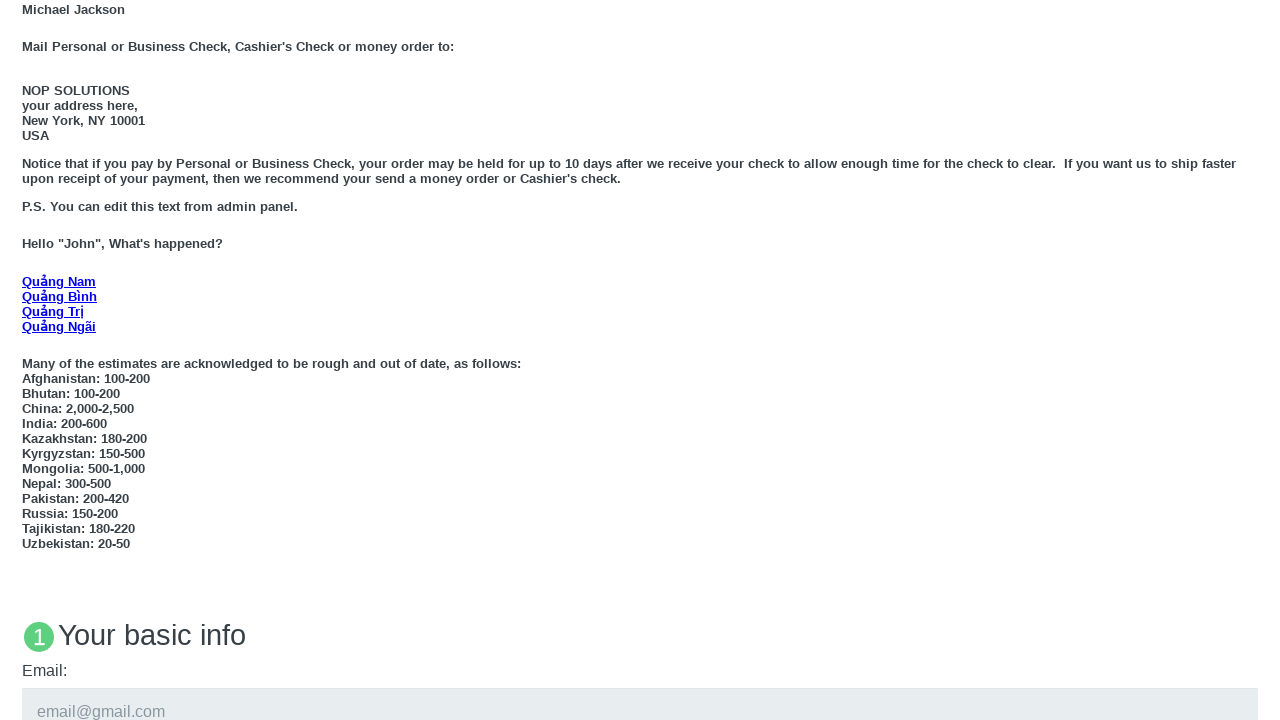

Clicked 'Under 18' radio button at (76, 360) on label[for='under_18']
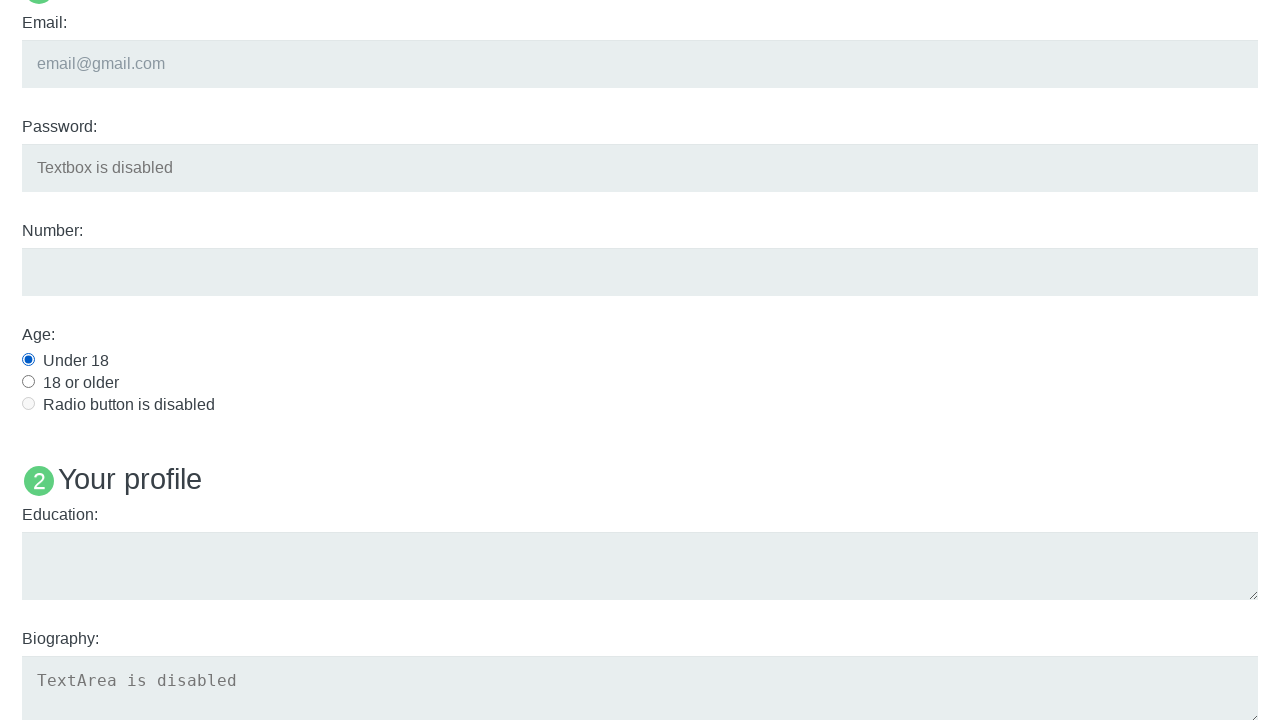

Filled education field with 'Automation testing' on #edu
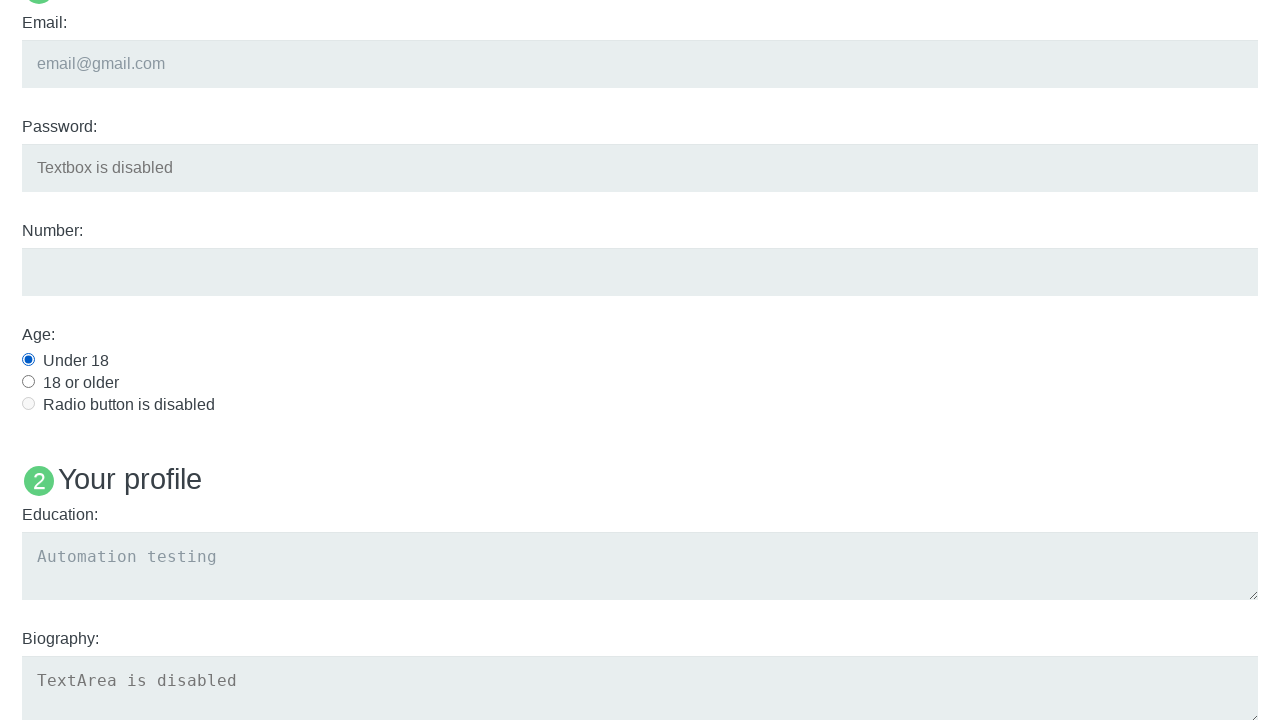

Clicked on User Avatar 05 at (642, 360) on img[alt='User Avatar 05']
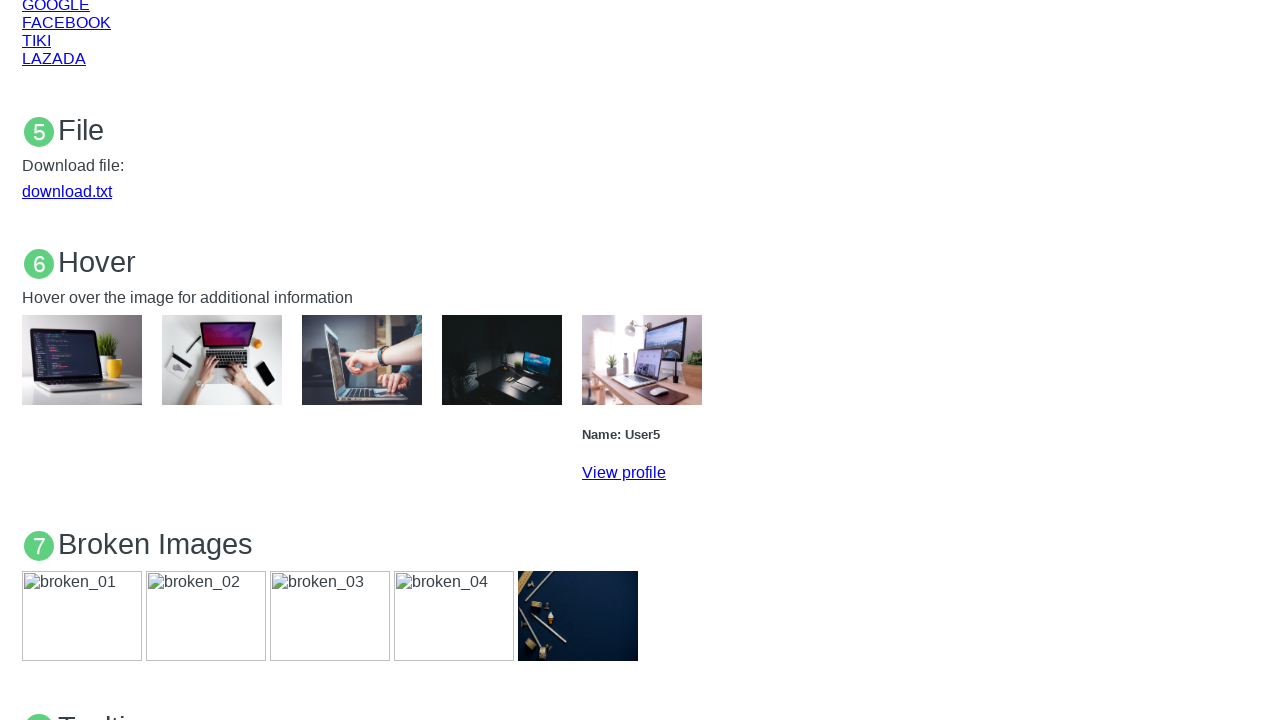

User5 element is now visible and loaded
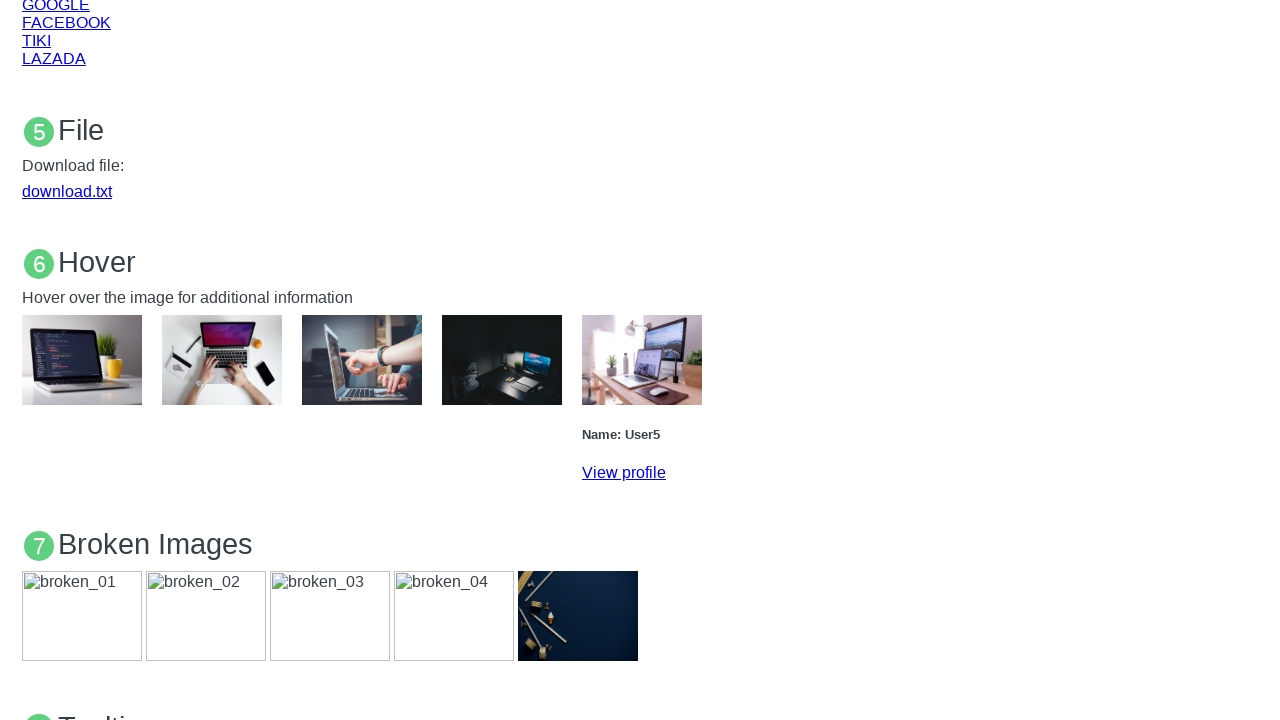

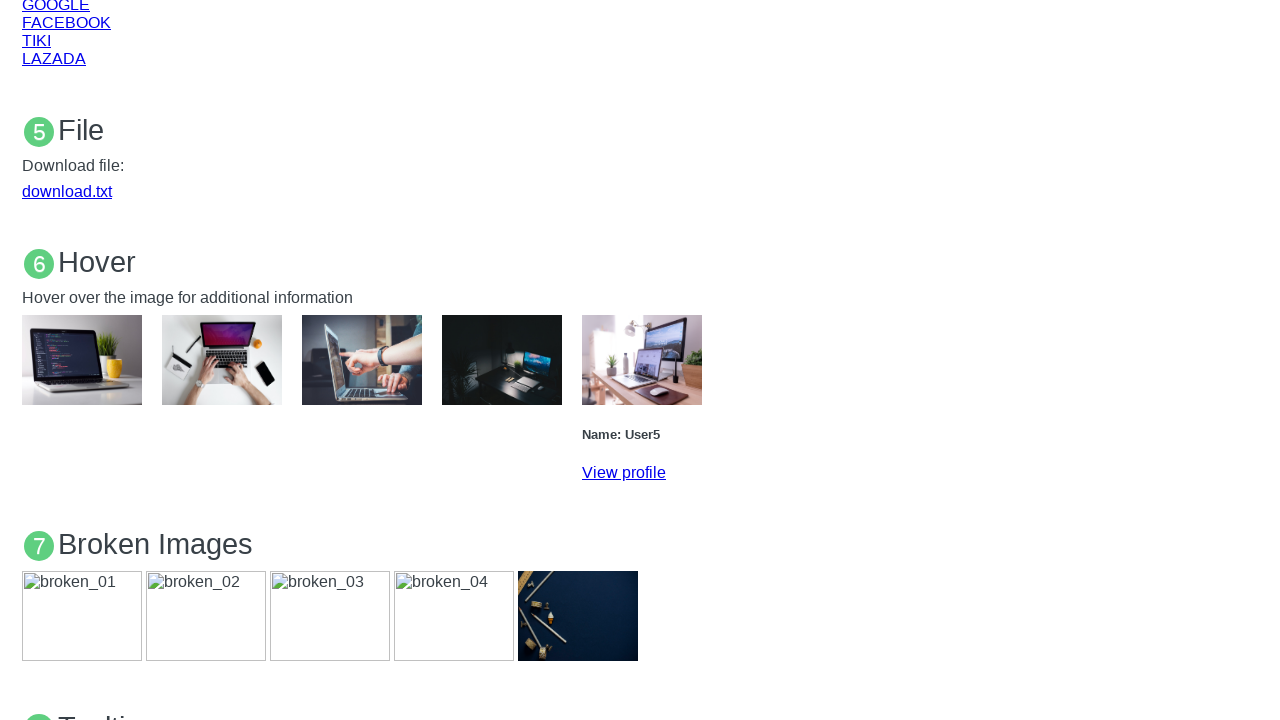